Tests accepting a JavaScript alert dialog by clicking a button that triggers an alert and then accepting it

Starting URL: http://www.tizag.com/javascriptT/javascriptalert.php

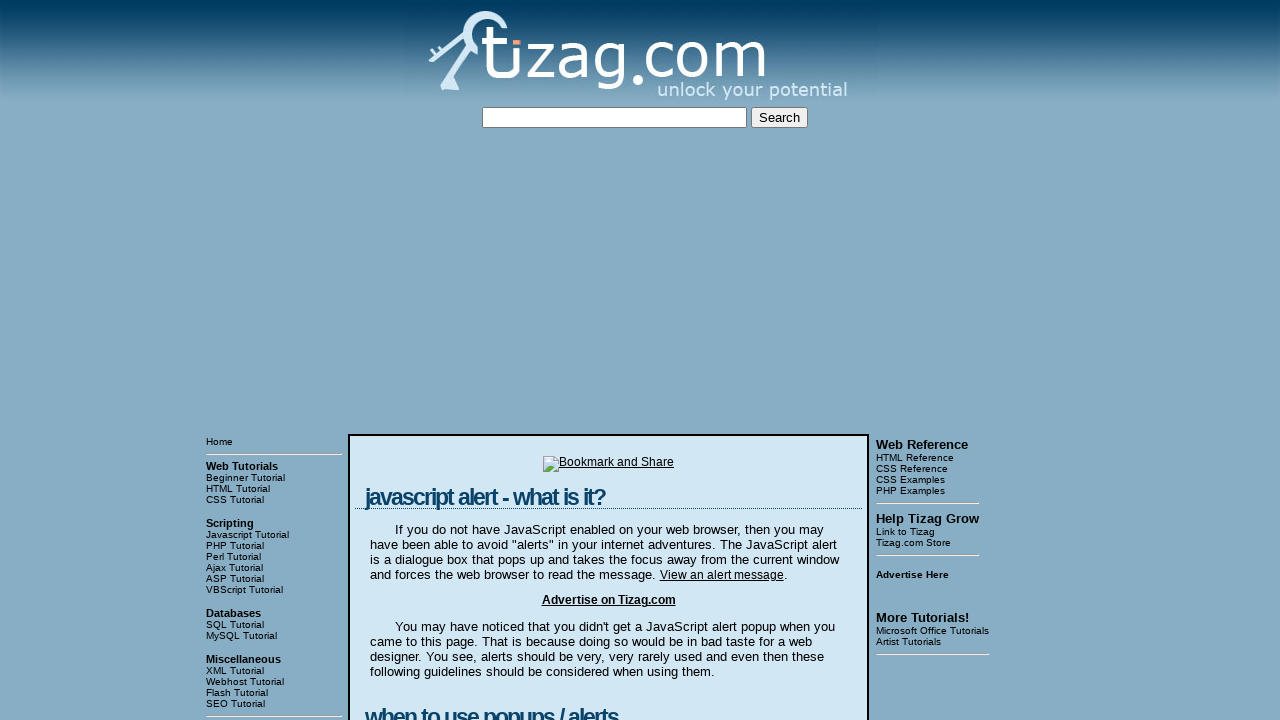

Clicked button to trigger alert dialog at (428, 361) on xpath=/html/body/table[3]/tbody/tr[1]/td[2]/table/tbody/tr/td/div[4]/form/input
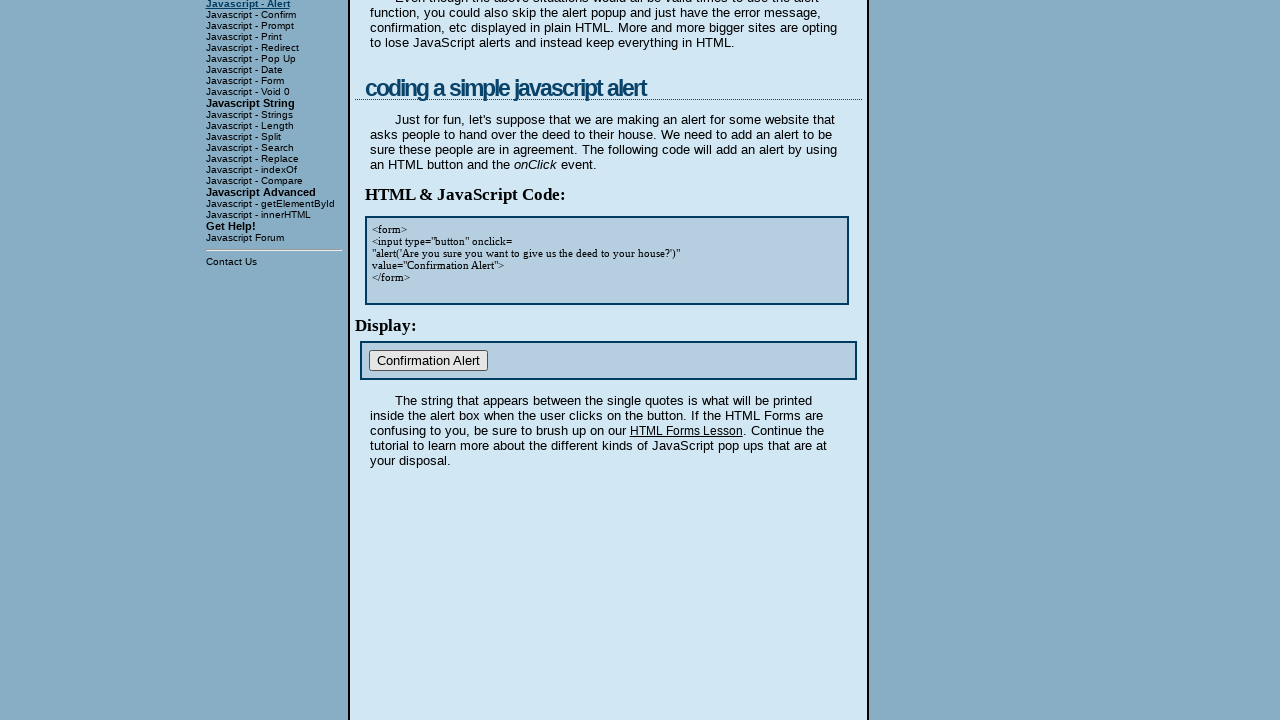

Accepted JavaScript alert dialog
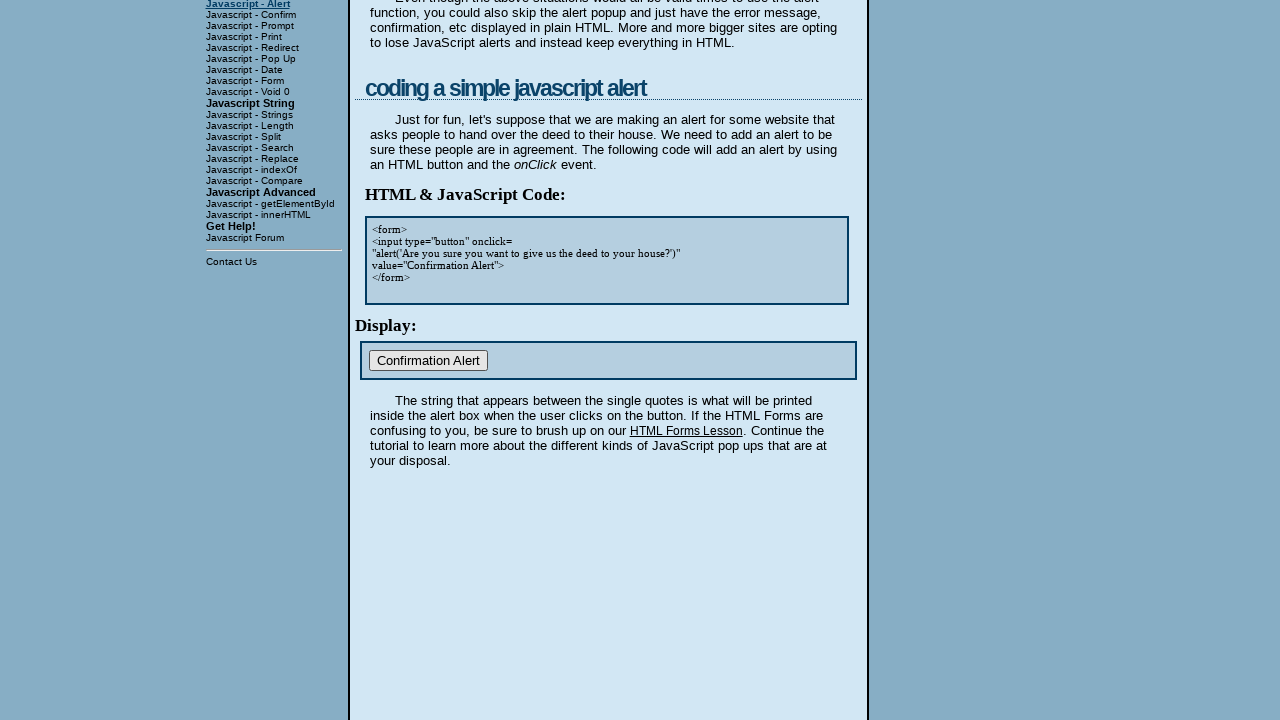

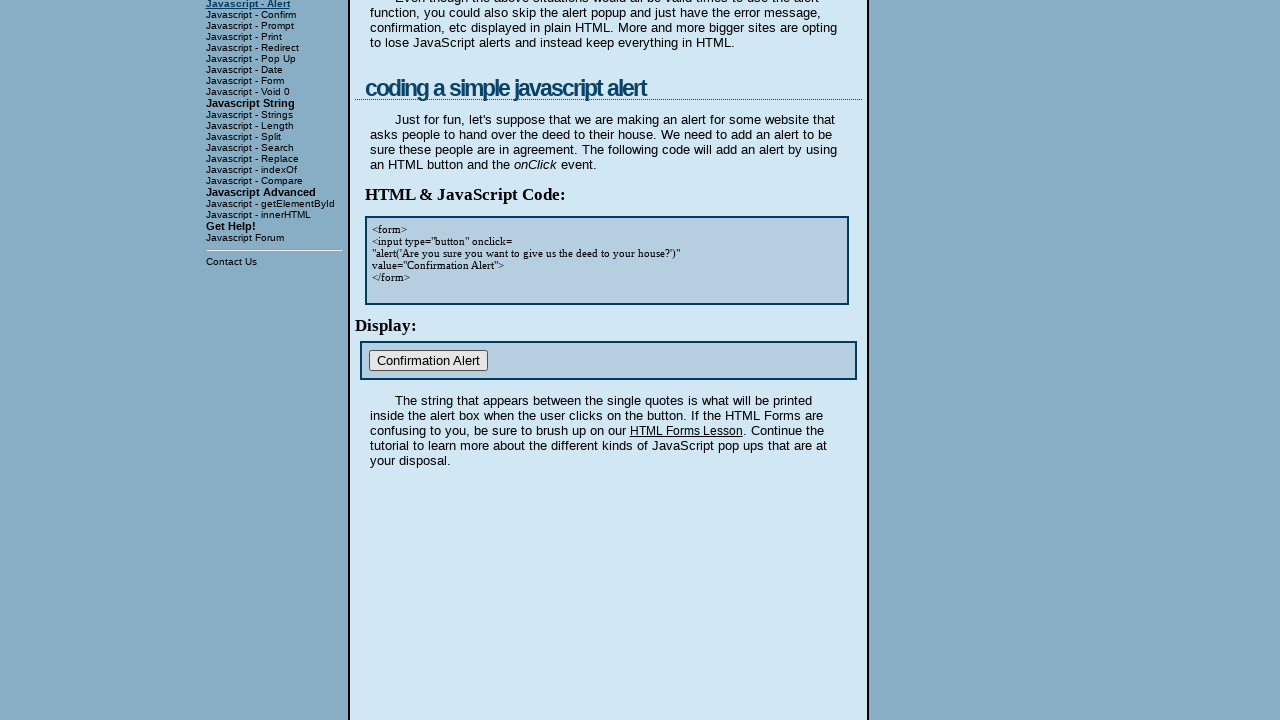